Tests successful Google Form submission by filling all required fields (name, checkbox selection, dropdown selection, comments) and verifying the thank you confirmation page appears.

Starting URL: https://docs.google.com/forms/d/e/1FAIpQLSeT6MPuoZm8Ks3TUw9j3lTKeUlwvcVseFeear6OF4ey24Q40g/viewform

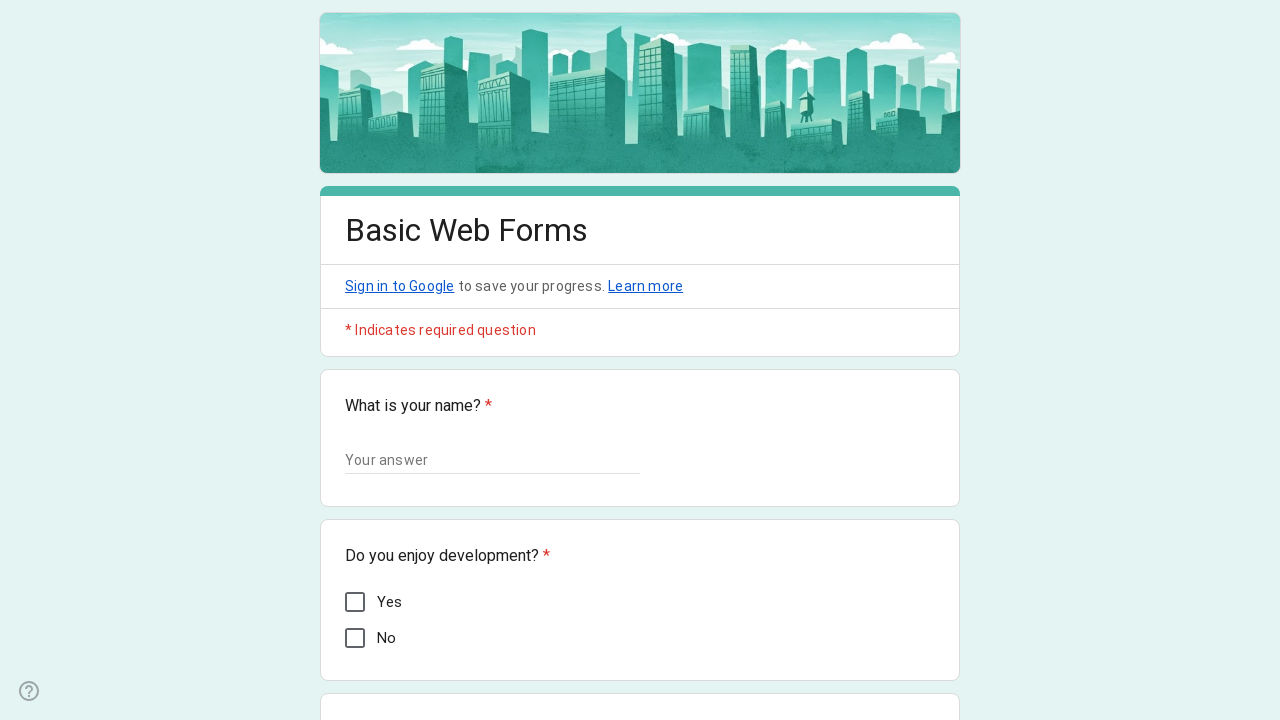

Waited for Google Form to load
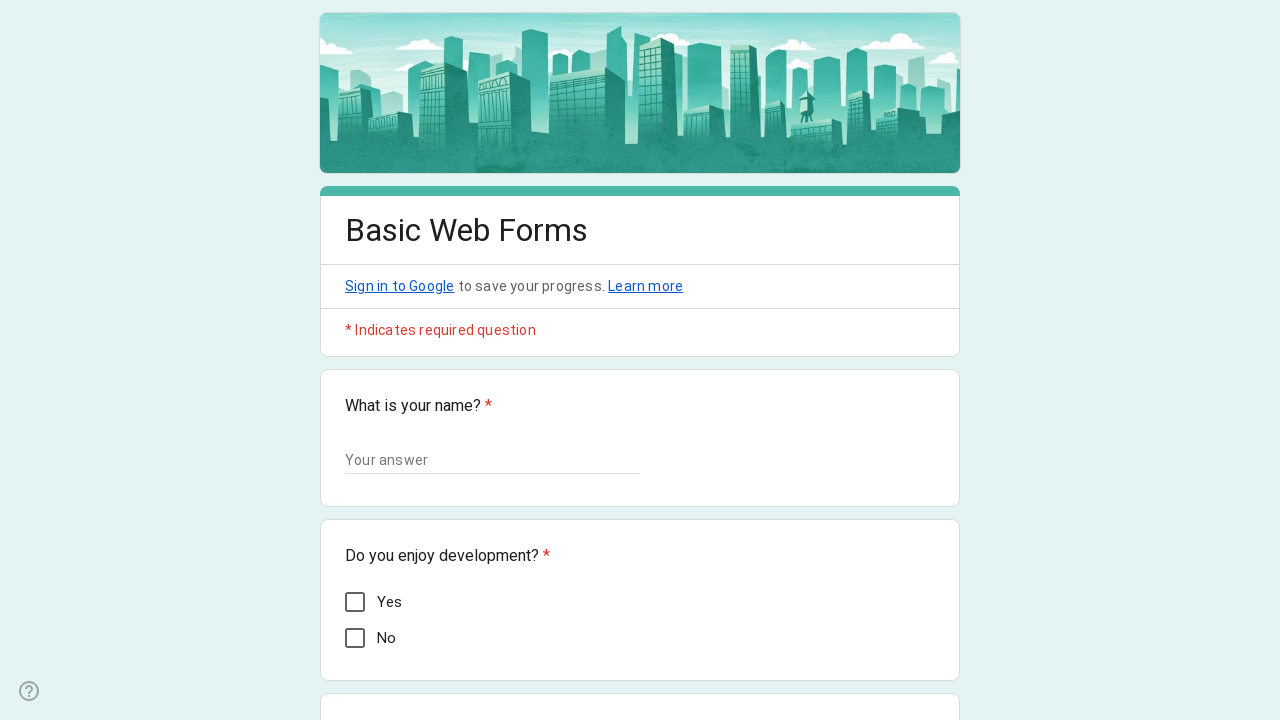

Filled name field with 'John Smith' on input[type='text']
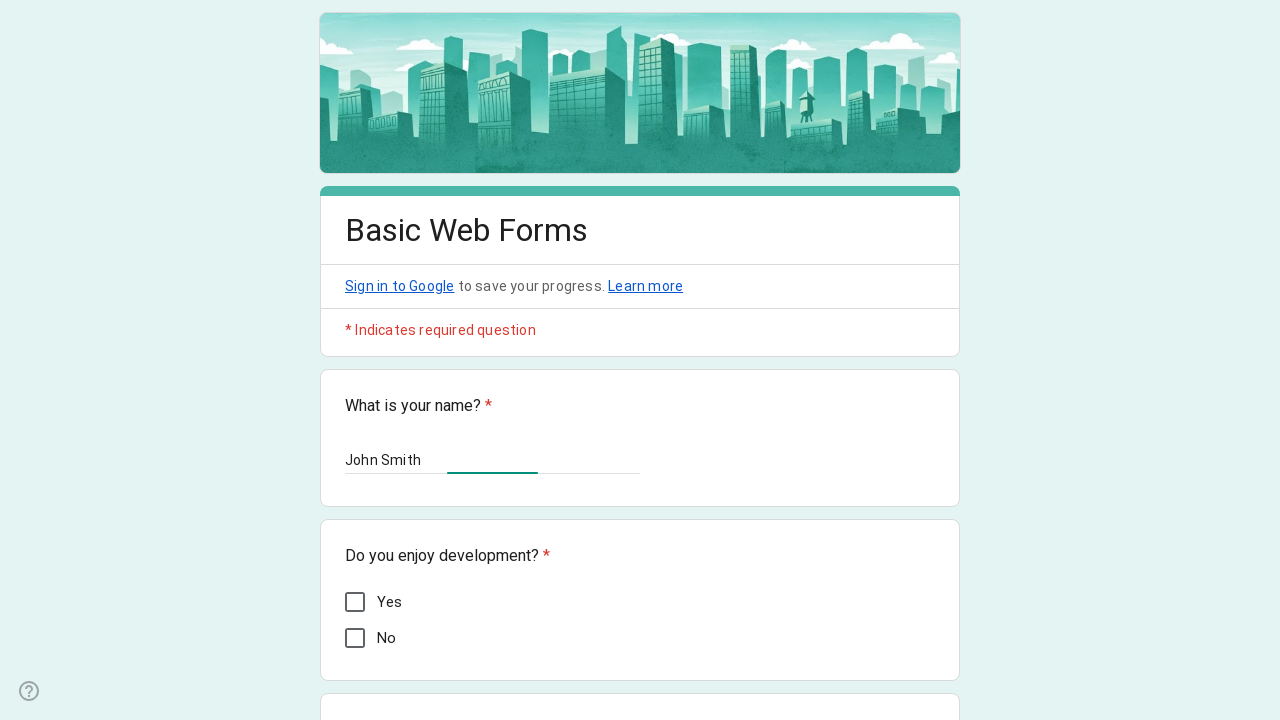

Selected checkbox for development question at (355, 602) on div[role='checkbox']
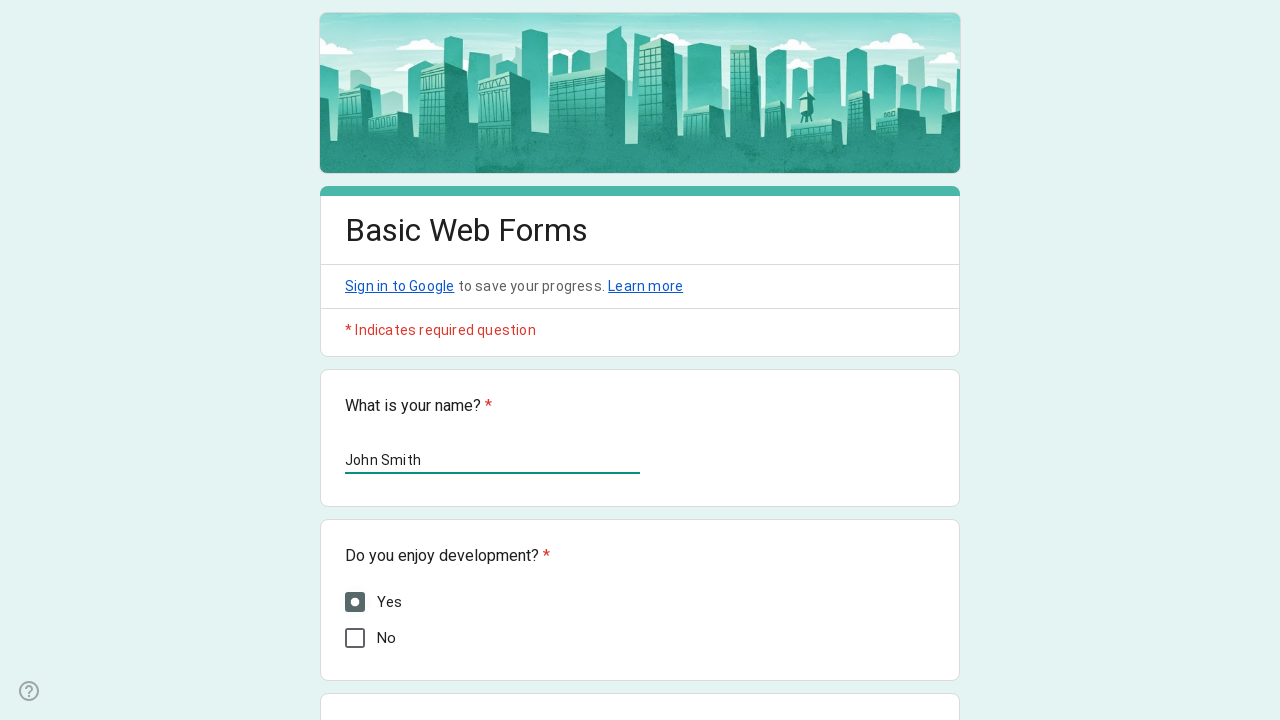

Clicked dropdown to open it at (434, 360) on div[role='listbox']
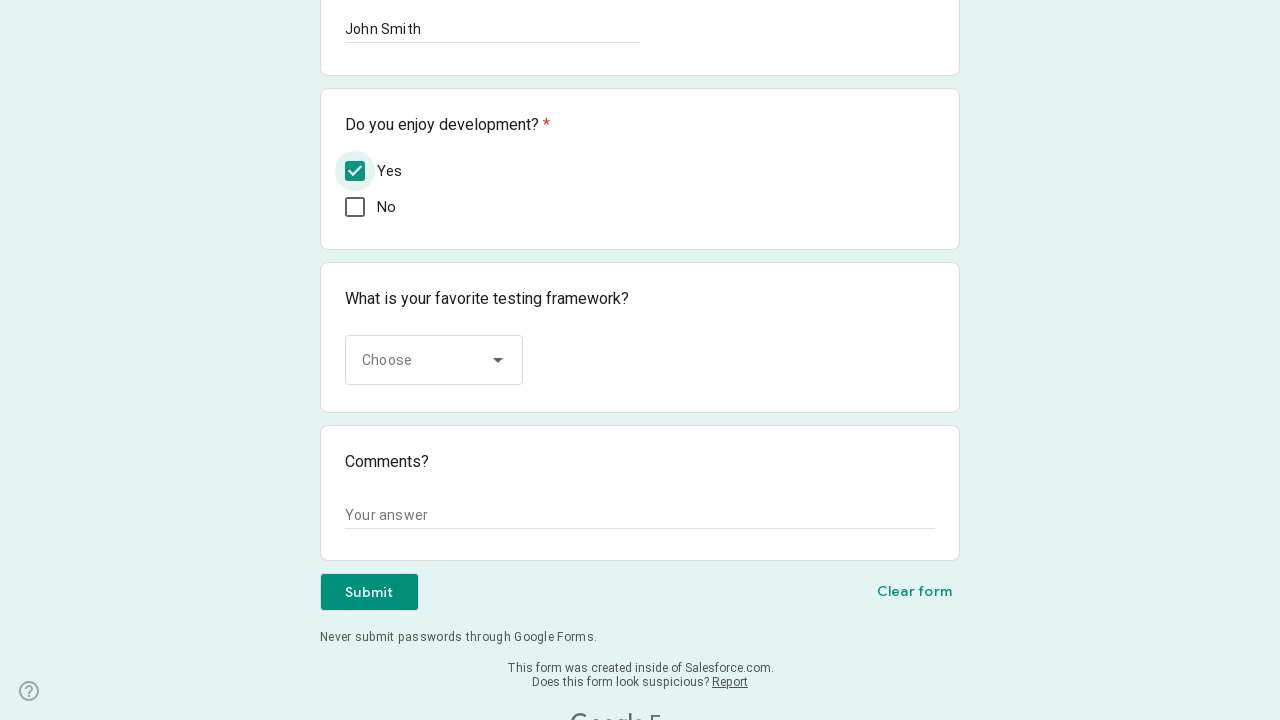

Waited for dropdown options to appear
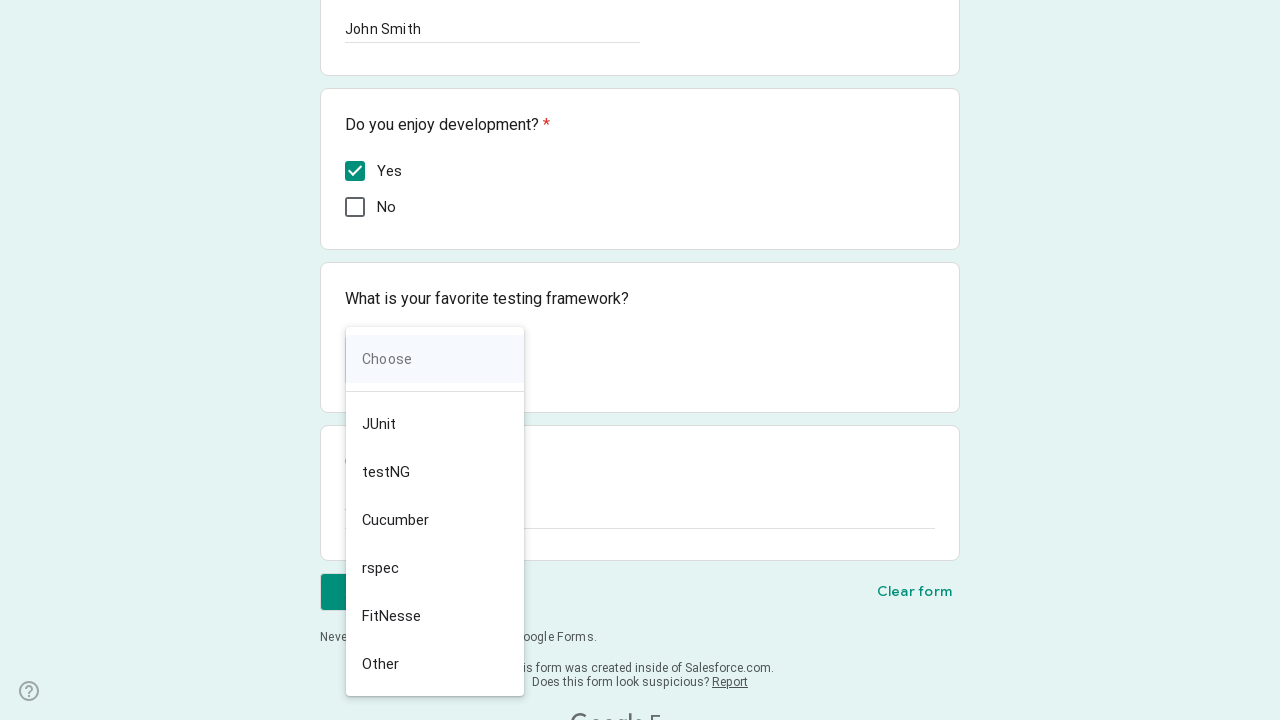

Selected 'Cucumber' from dropdown at (435, 520) on div[role='option']:has-text('Cucumber')
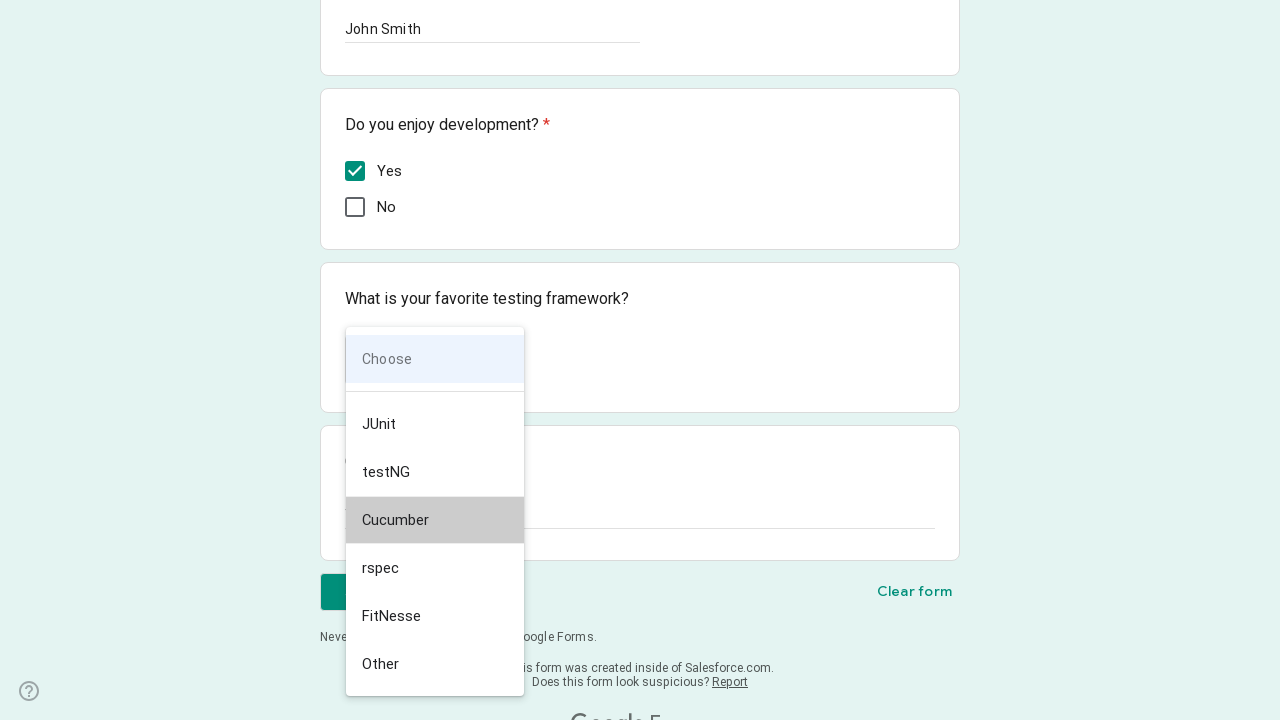

Filled comments field with test comment on textarea
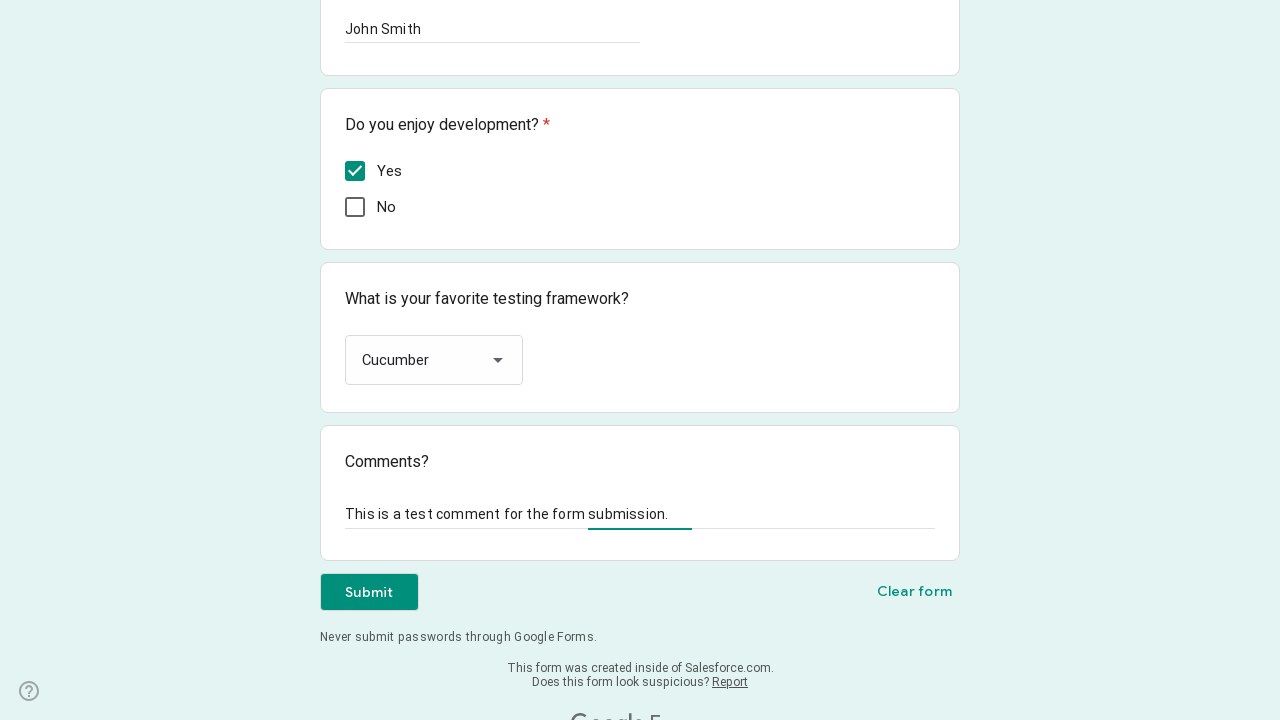

Clicked submit button to submit form at (369, 592) on div[role='button']:has-text('Submit')
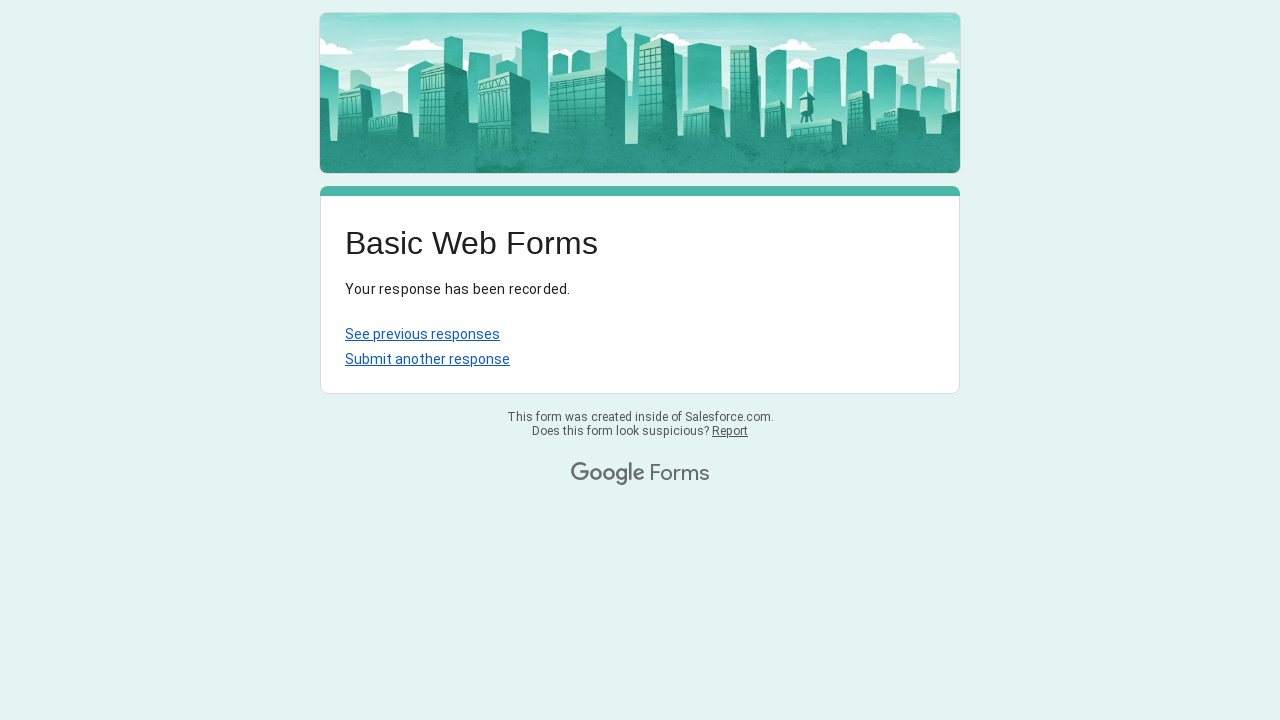

Verified thank you confirmation message appeared
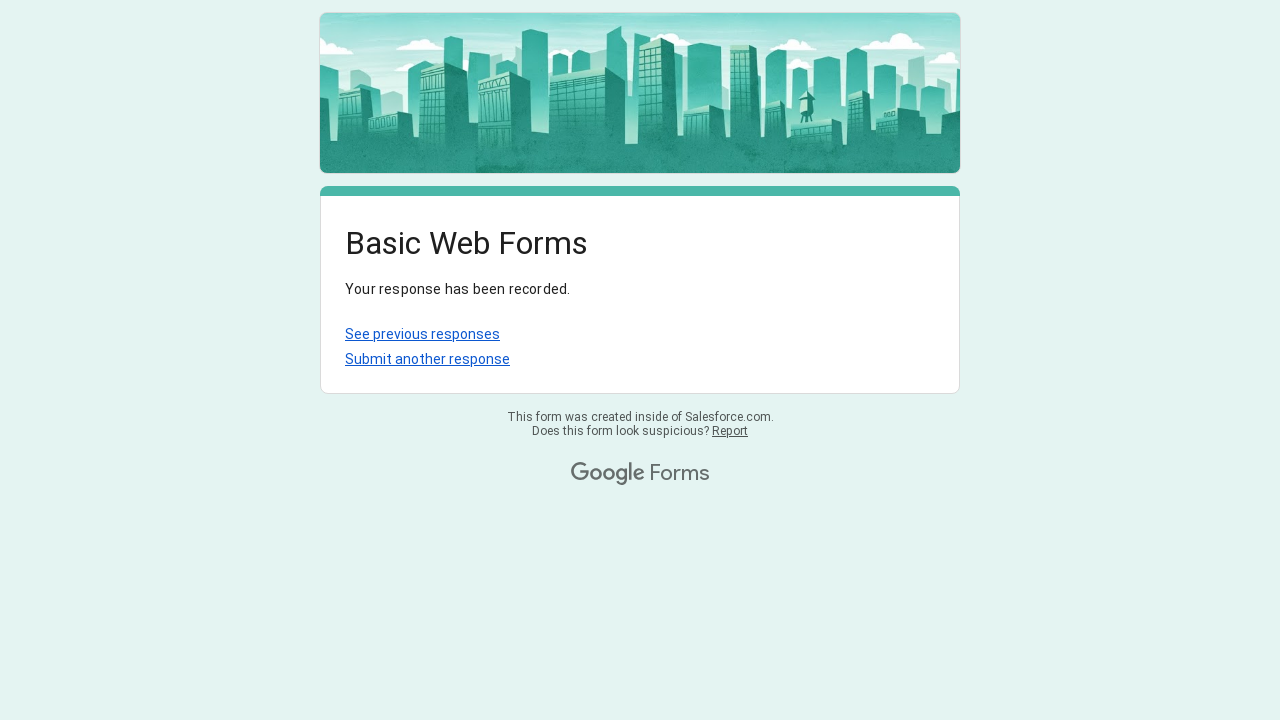

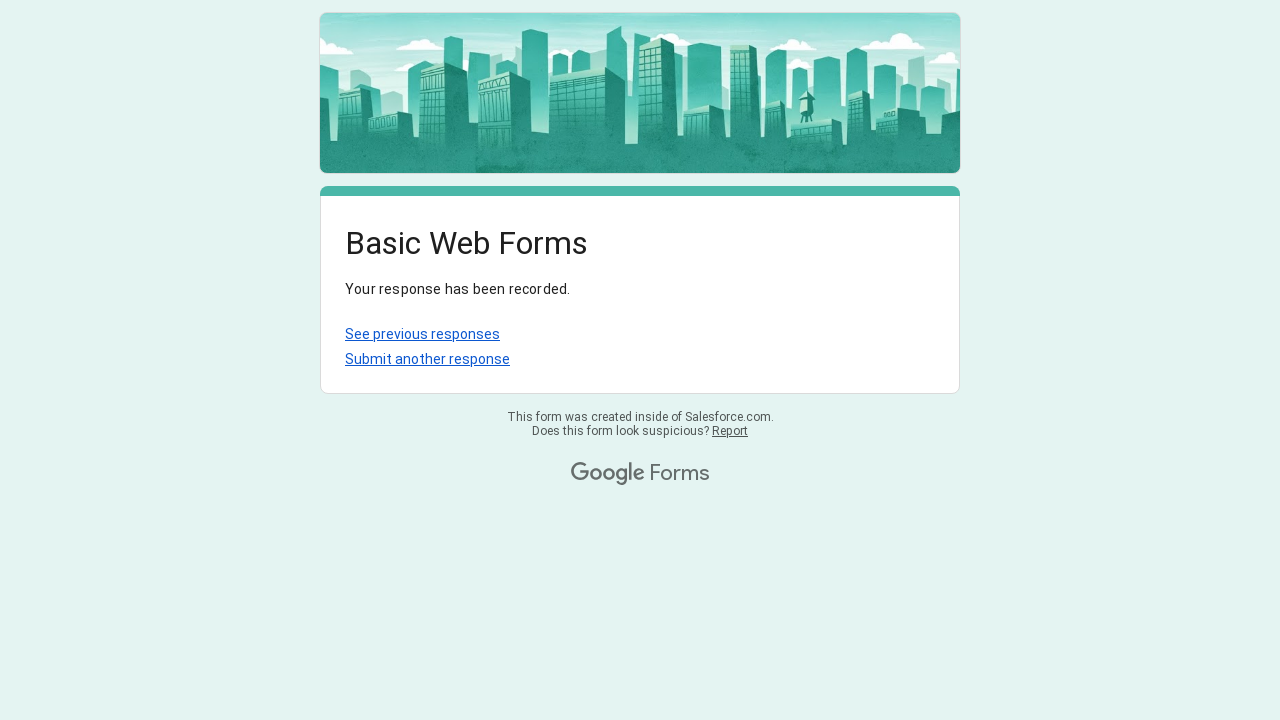